Verifies the third table header is "Dolor" and remains unchanged after clicking the button

Starting URL: http://the-internet.herokuapp.com/challenging_dom

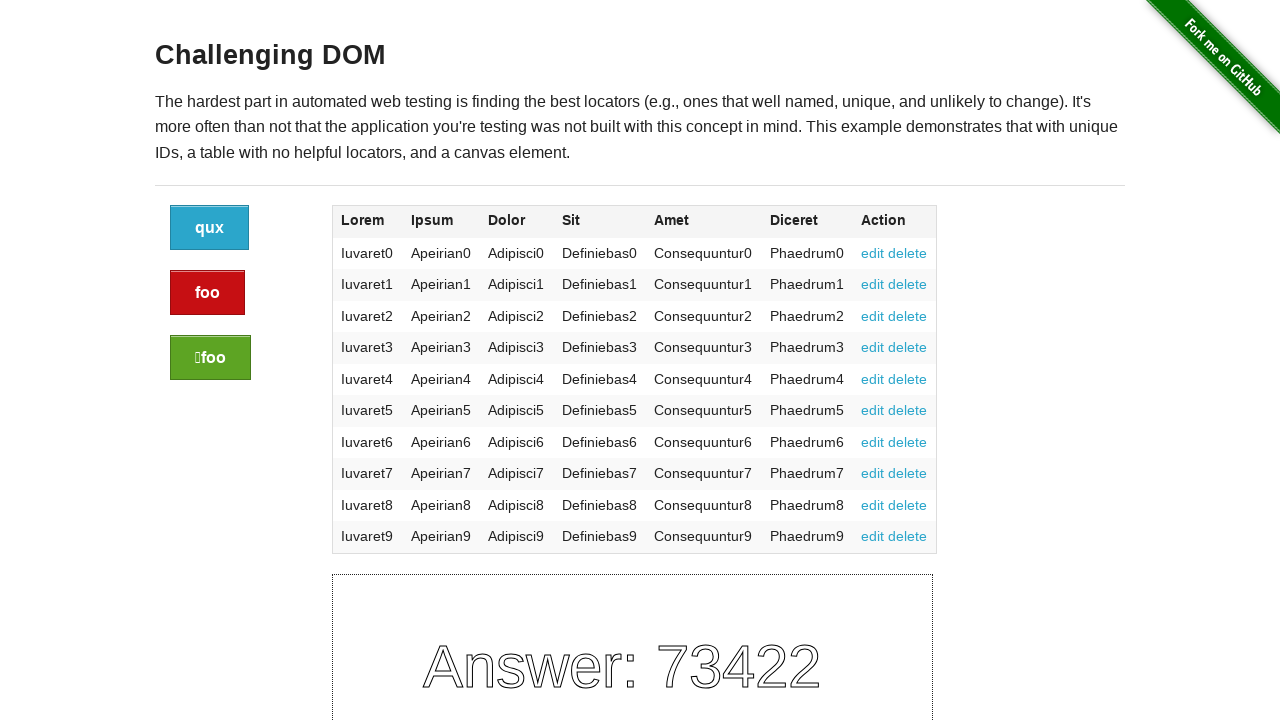

Located the third table header element
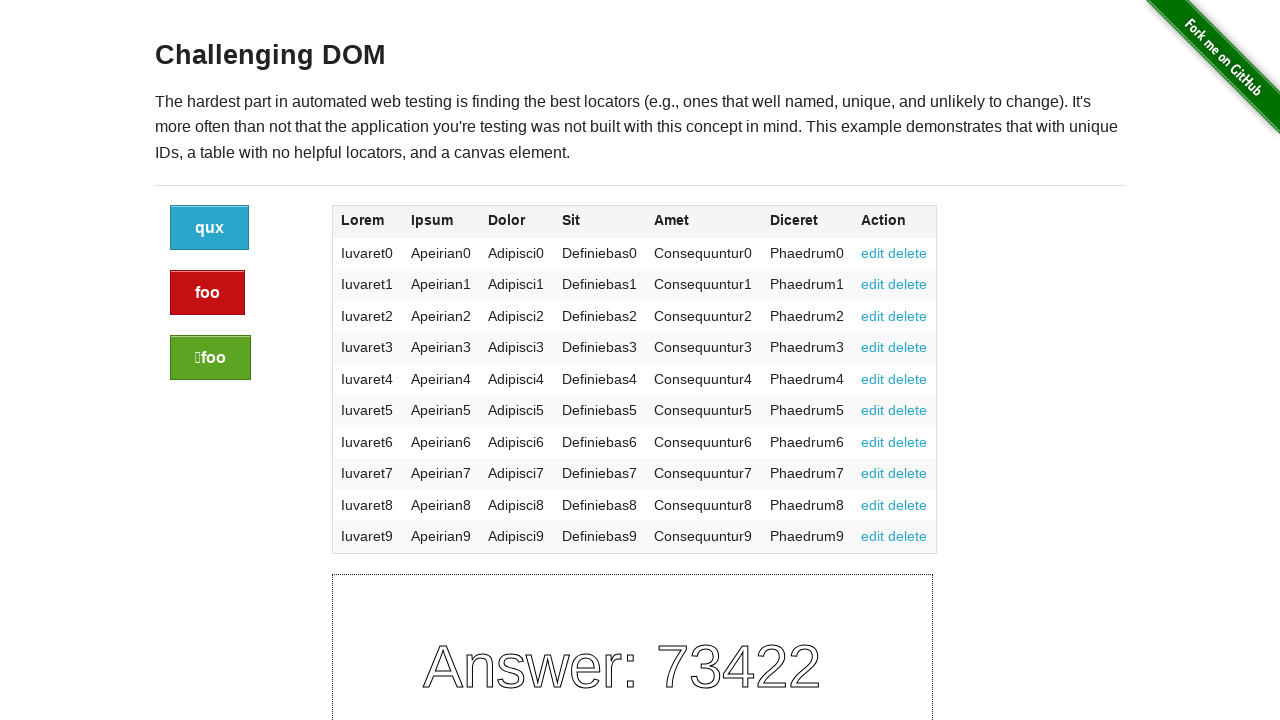

Retrieved third table header text content
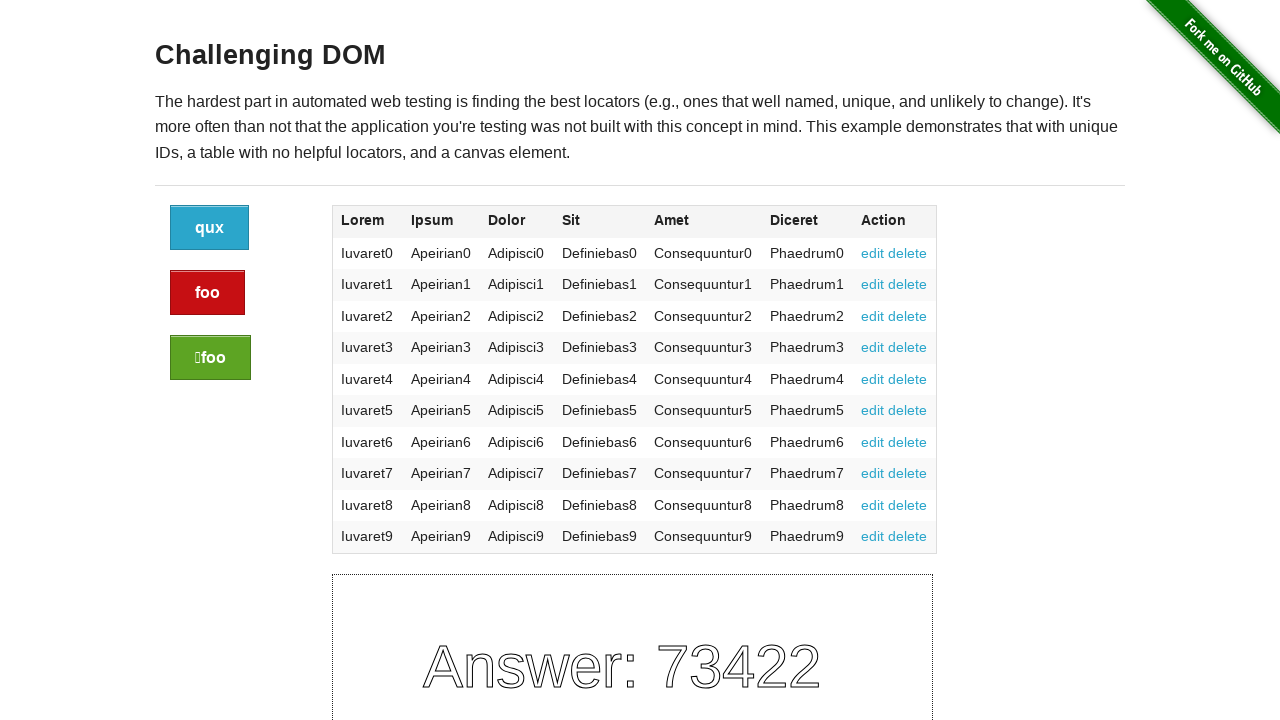

Verified third table header is 'Dolor'
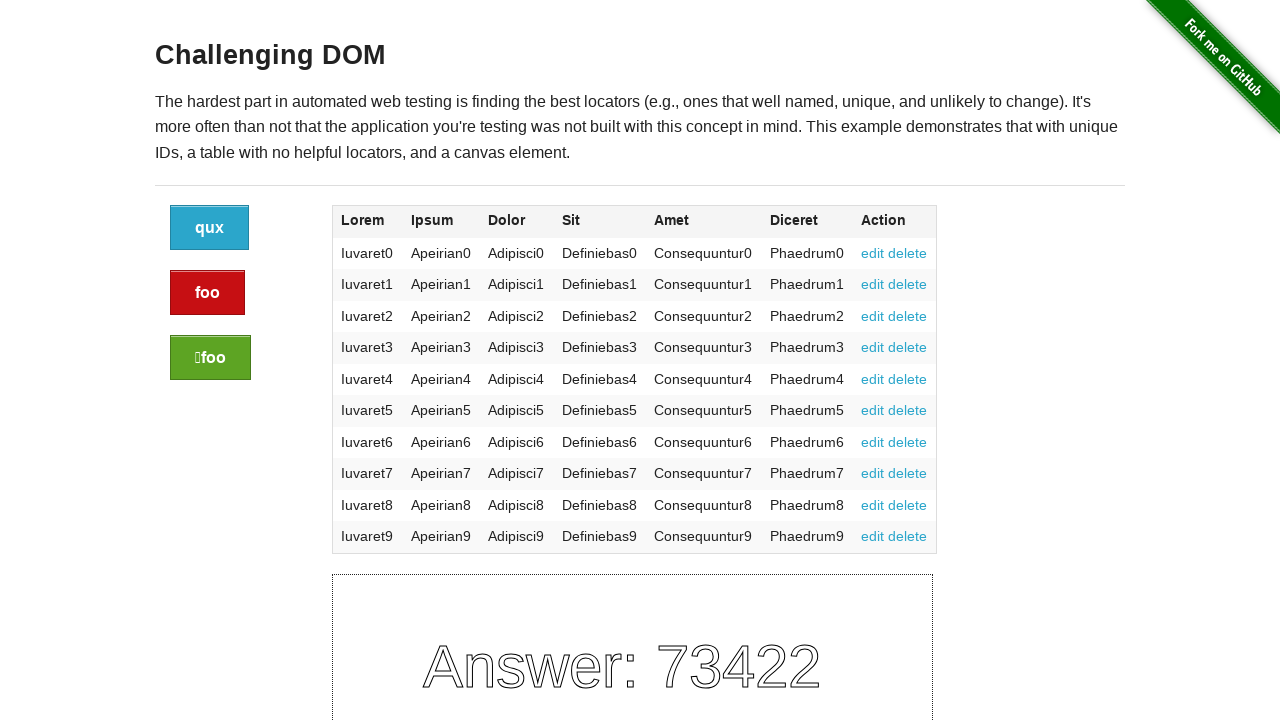

Clicked the refresh button to trigger dynamic content update at (210, 228) on xpath=//div[@class="large-2 columns"]/a[@class="button"]
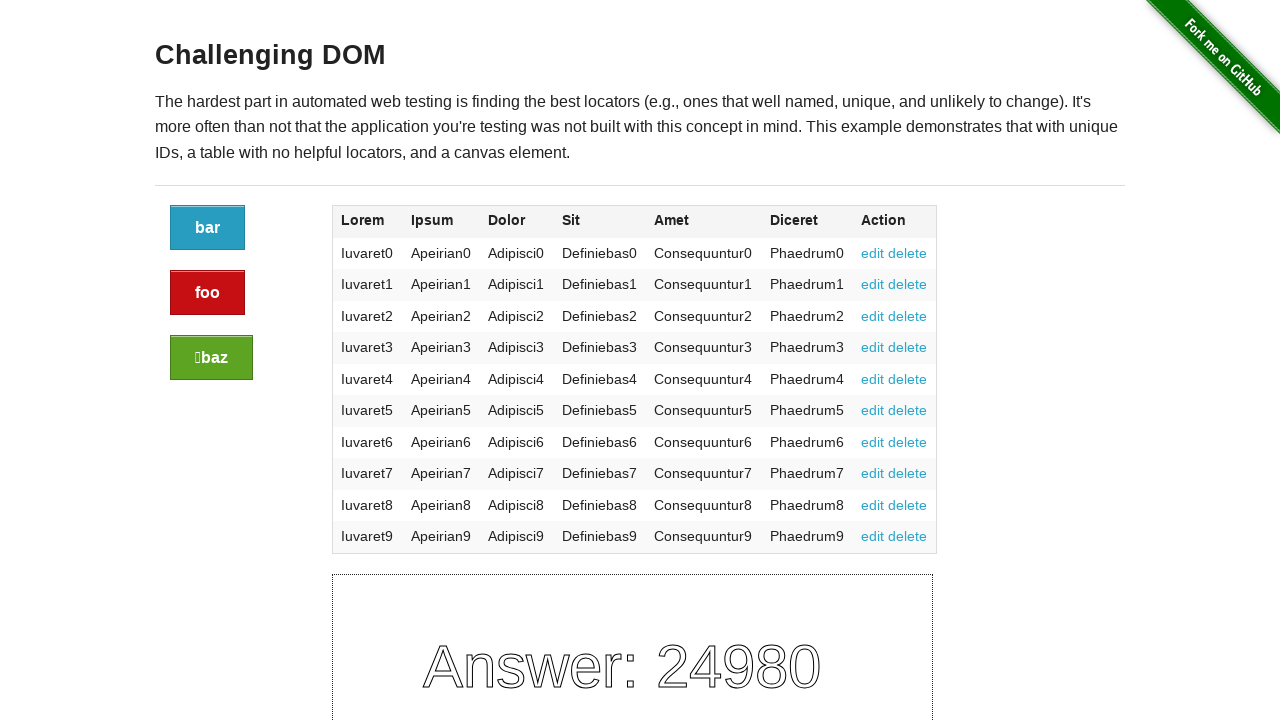

Verified third table header text remains unchanged as 'Dolor' after button click
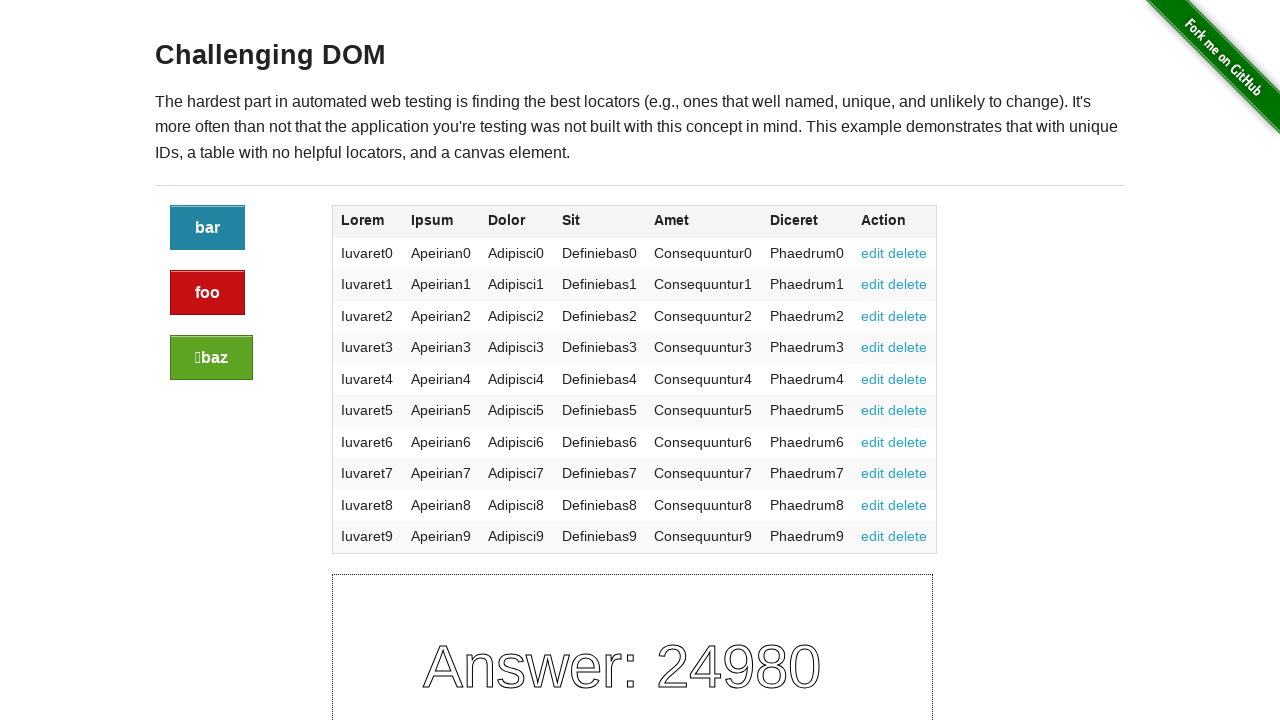

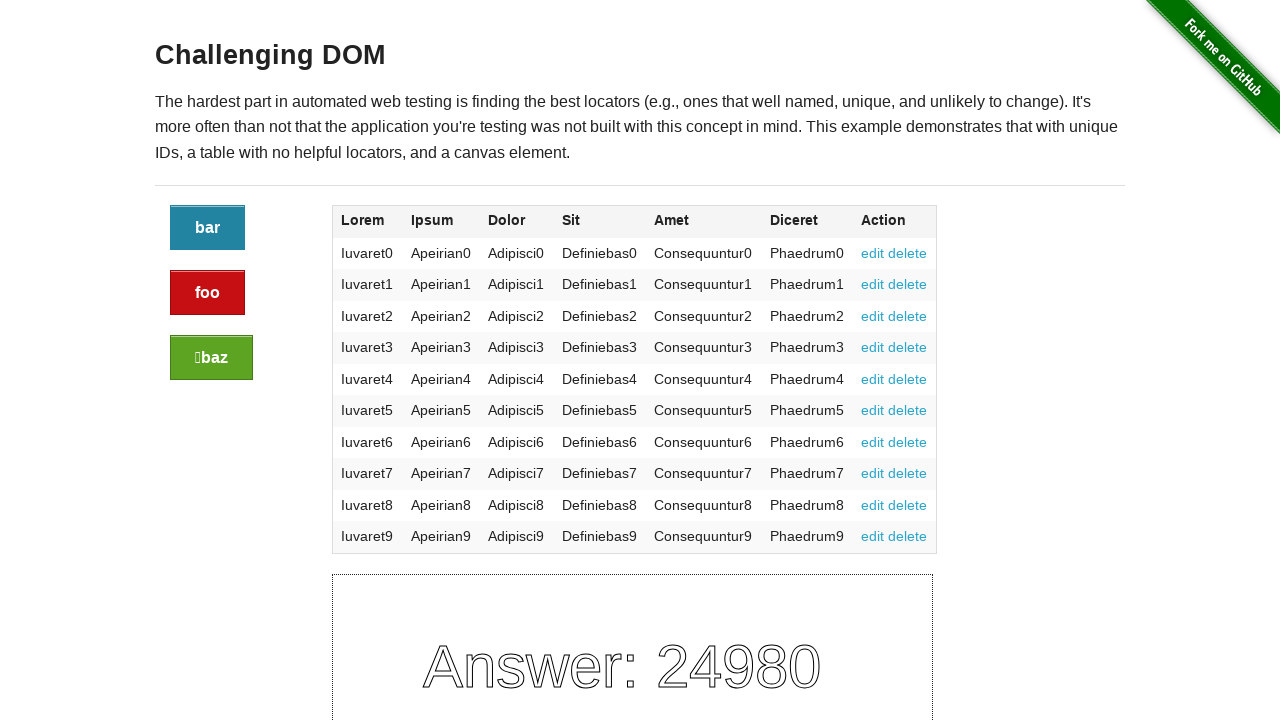